Tests sending a tab key press using keyboard action without targeting a specific element and verifies the page displays the correct key that was pressed

Starting URL: http://the-internet.herokuapp.com/key_presses

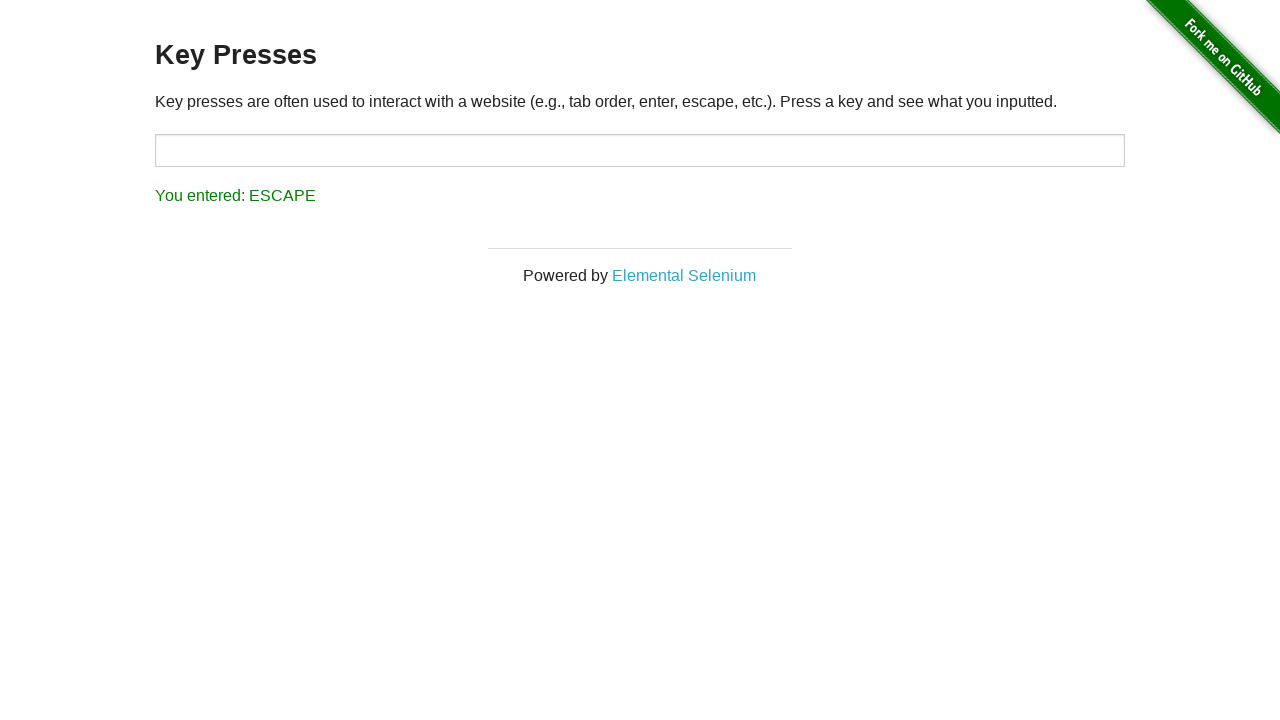

Navigated to key presses test page
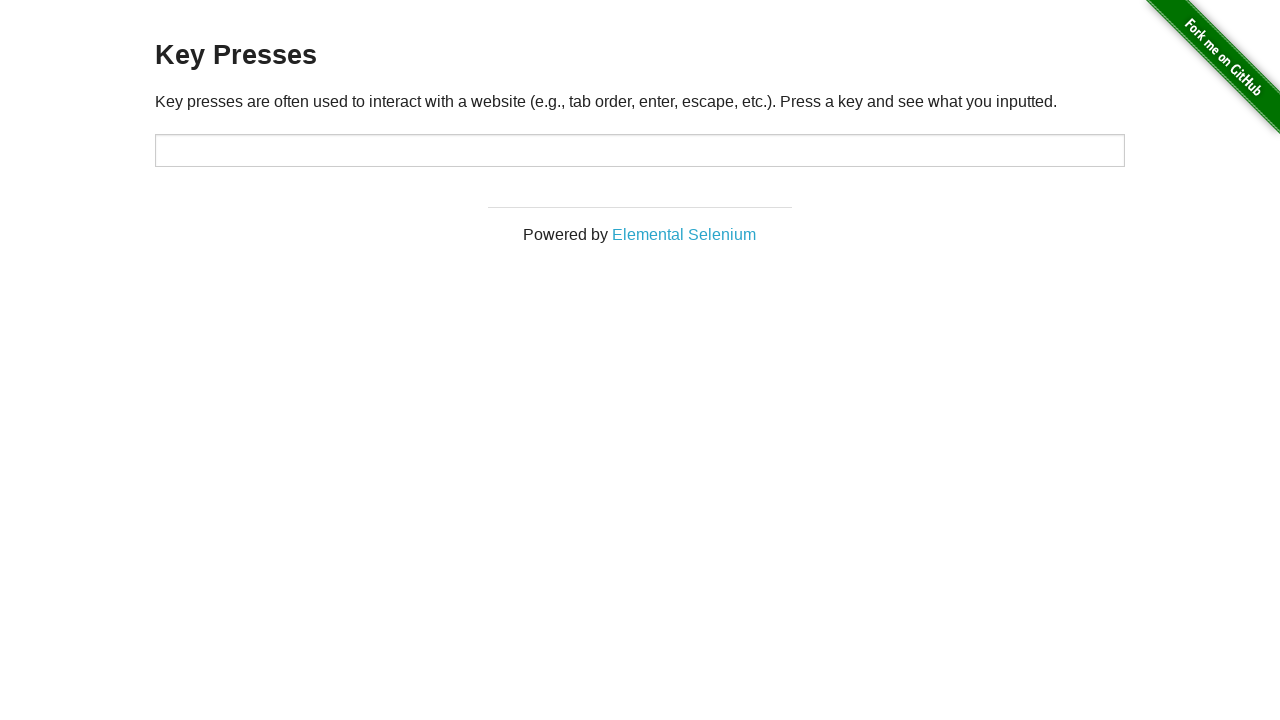

Sent Tab key press to the page
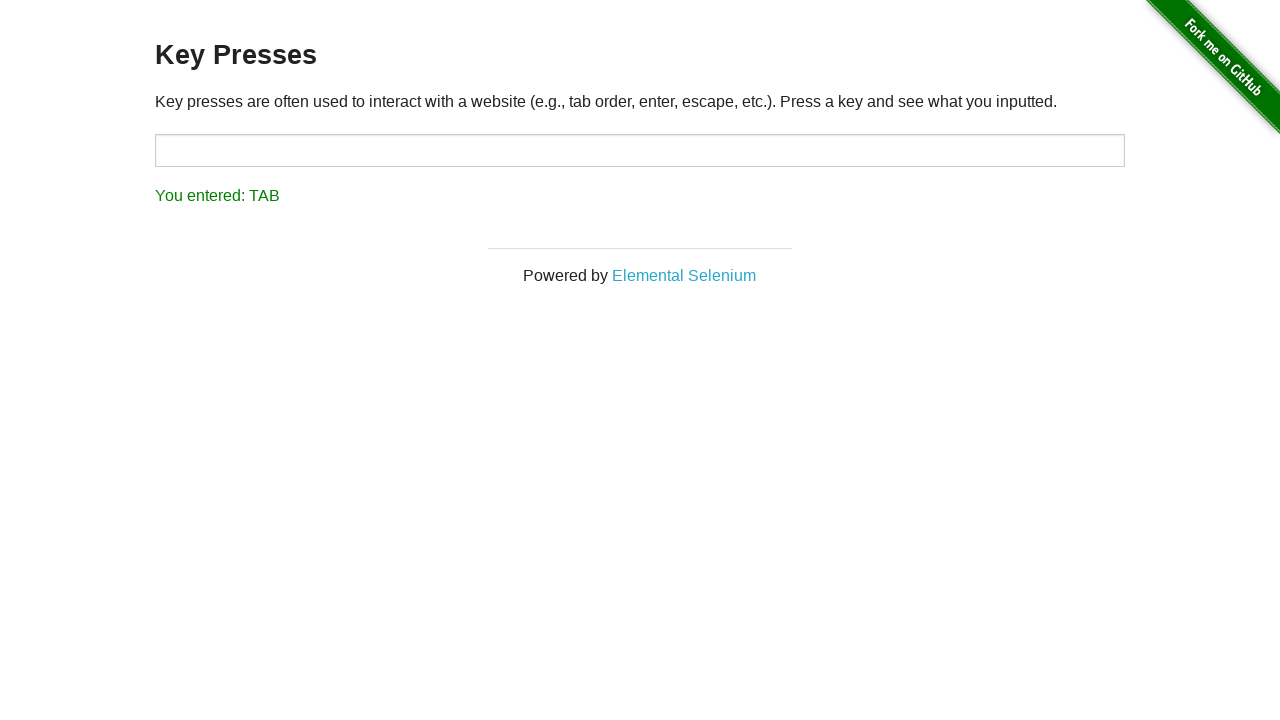

Result element loaded
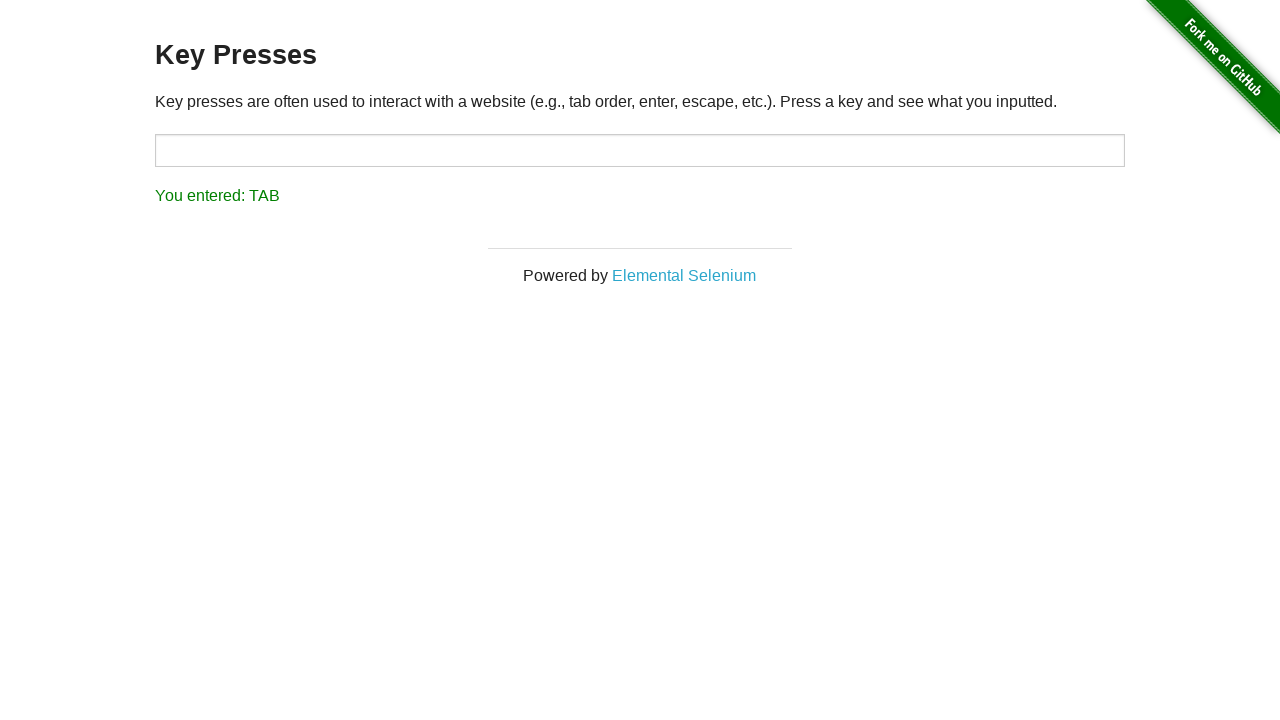

Retrieved result text content
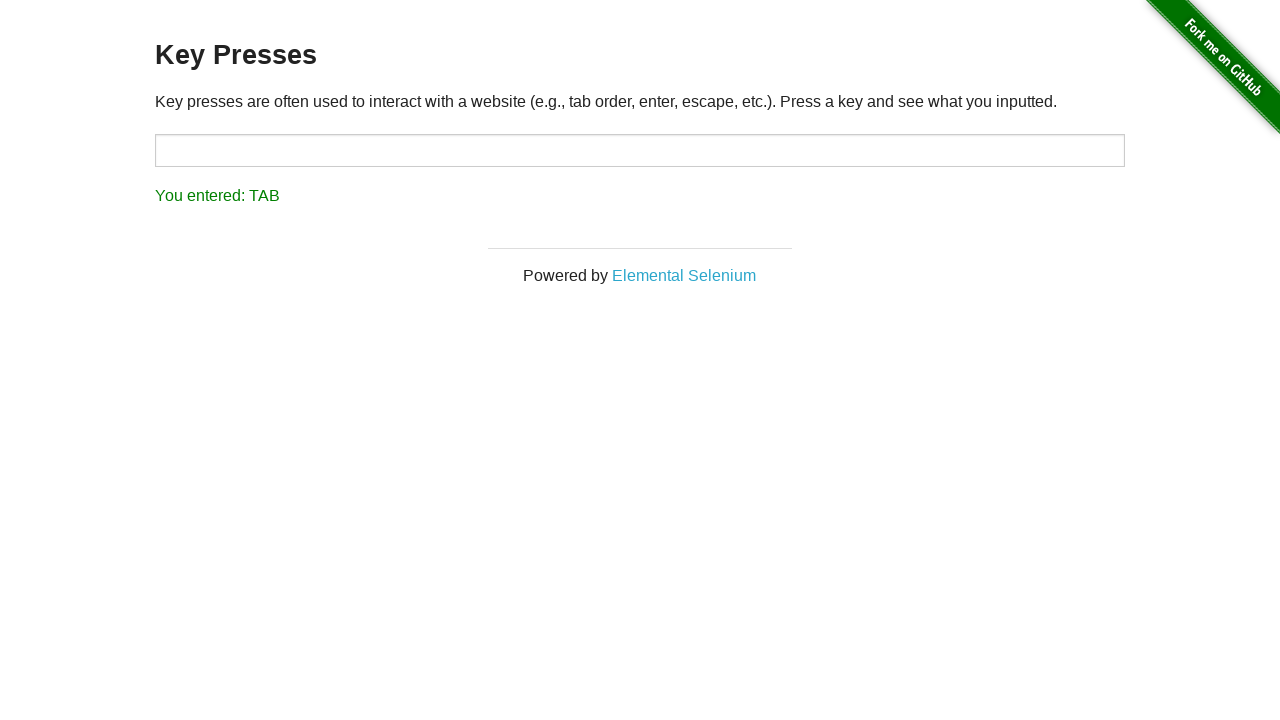

Verified that TAB key press was correctly recorded and displayed
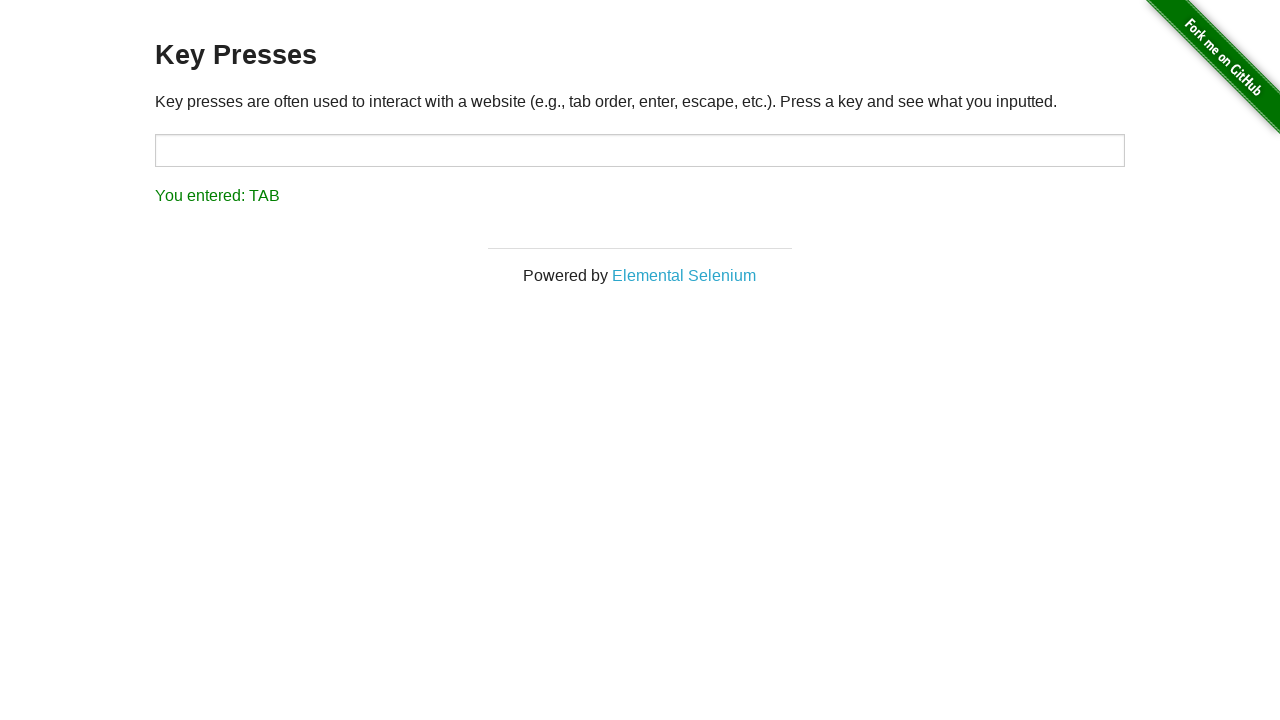

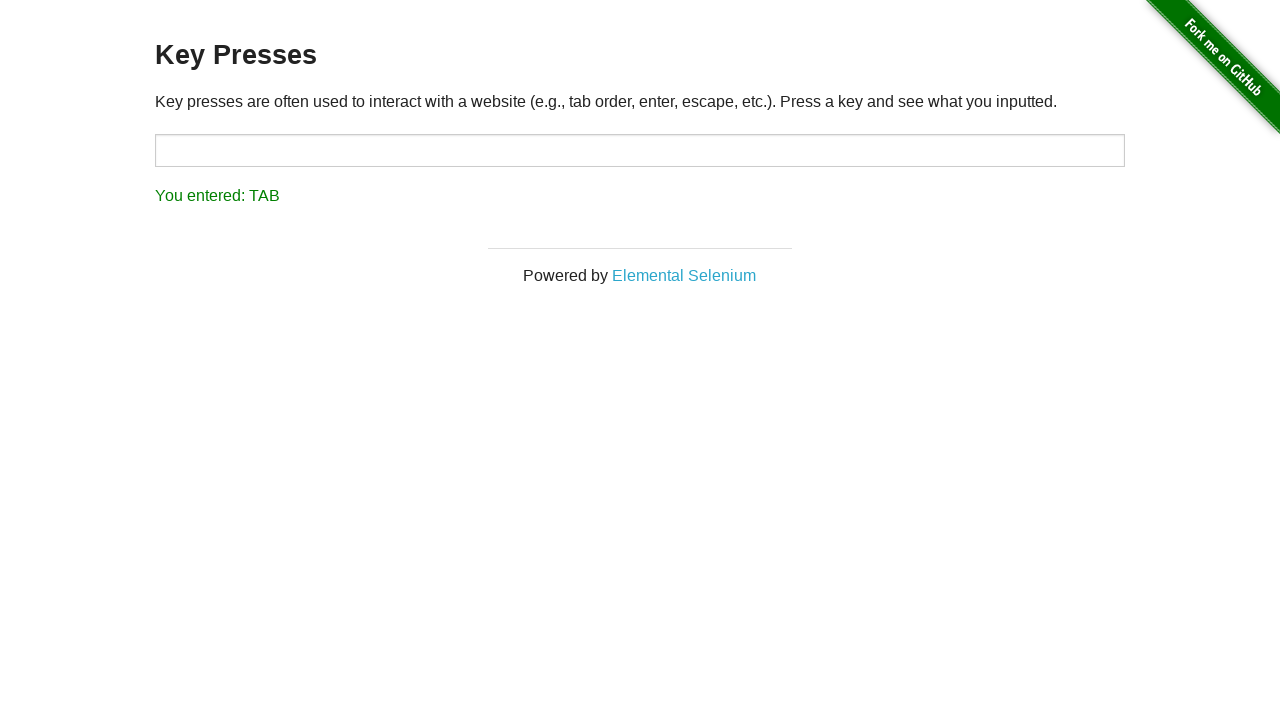